Navigates to a CSDN blog article page and waits for it to load. The original script visited this page repeatedly, but this test performs a single page visit to verify the page loads correctly.

Starting URL: https://blog.csdn.net/qq_26024867/article/details/81783370

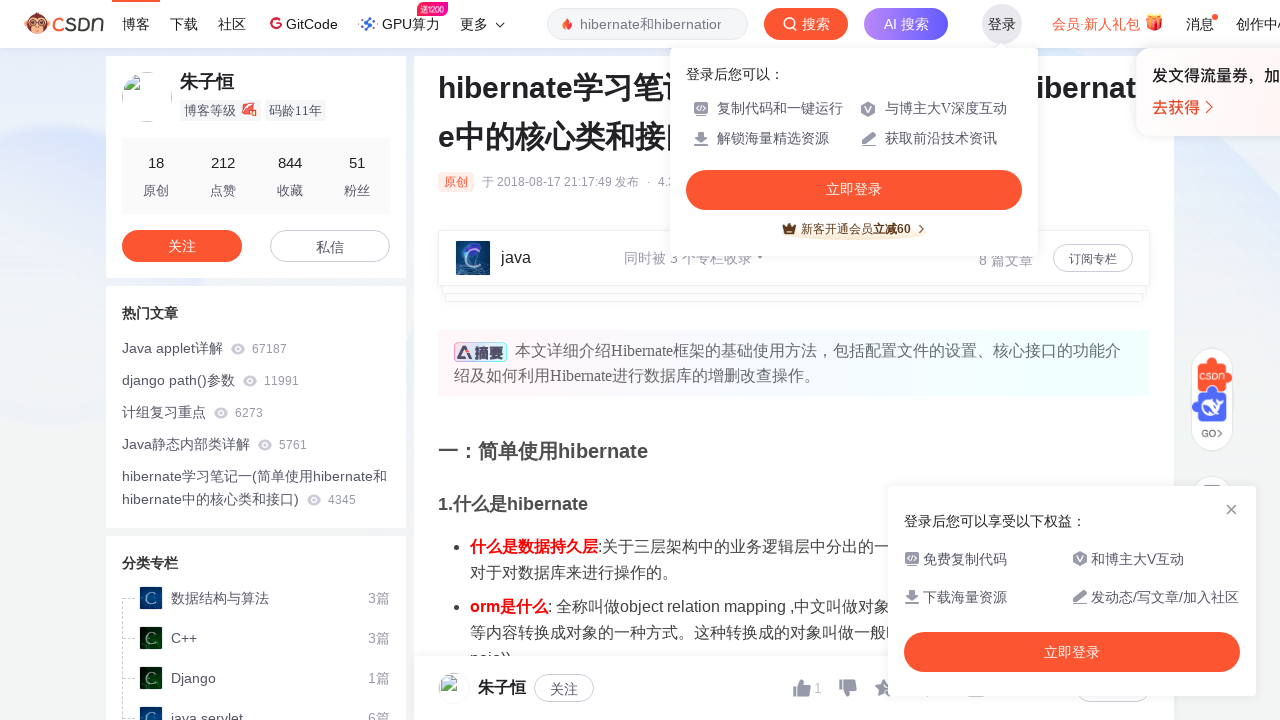

Navigated to CSDN blog article page
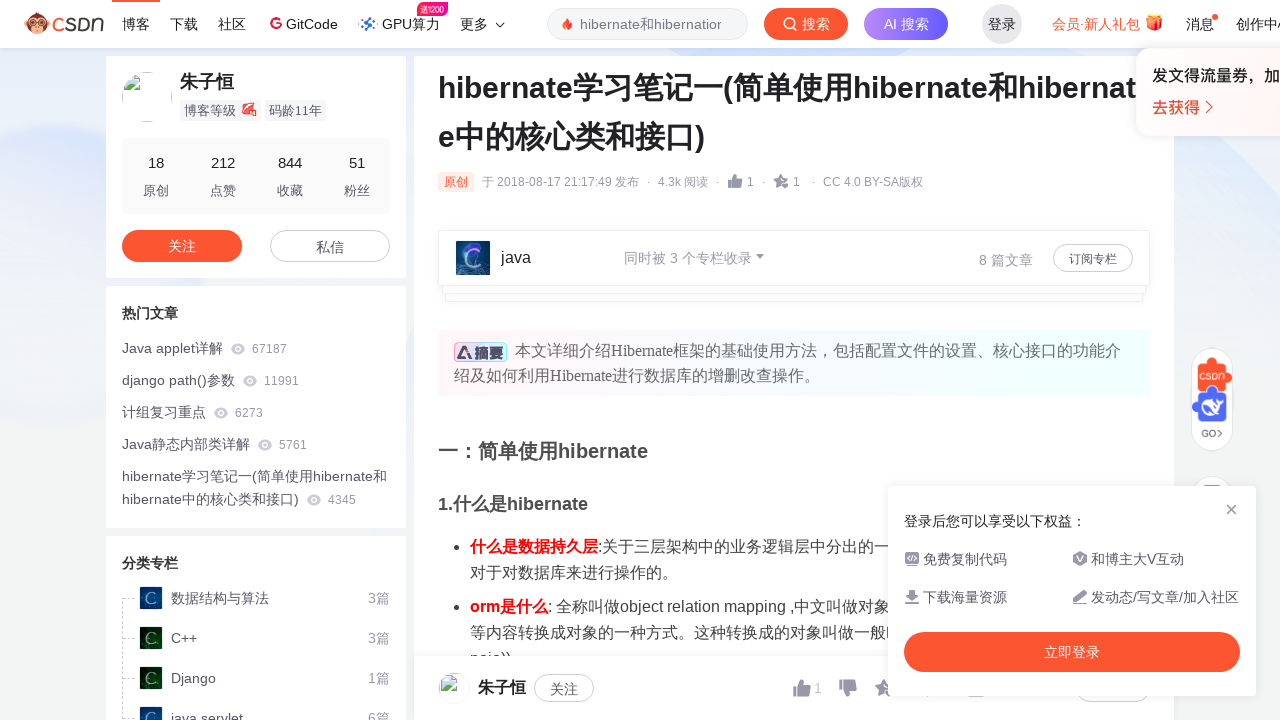

Page DOM content loaded
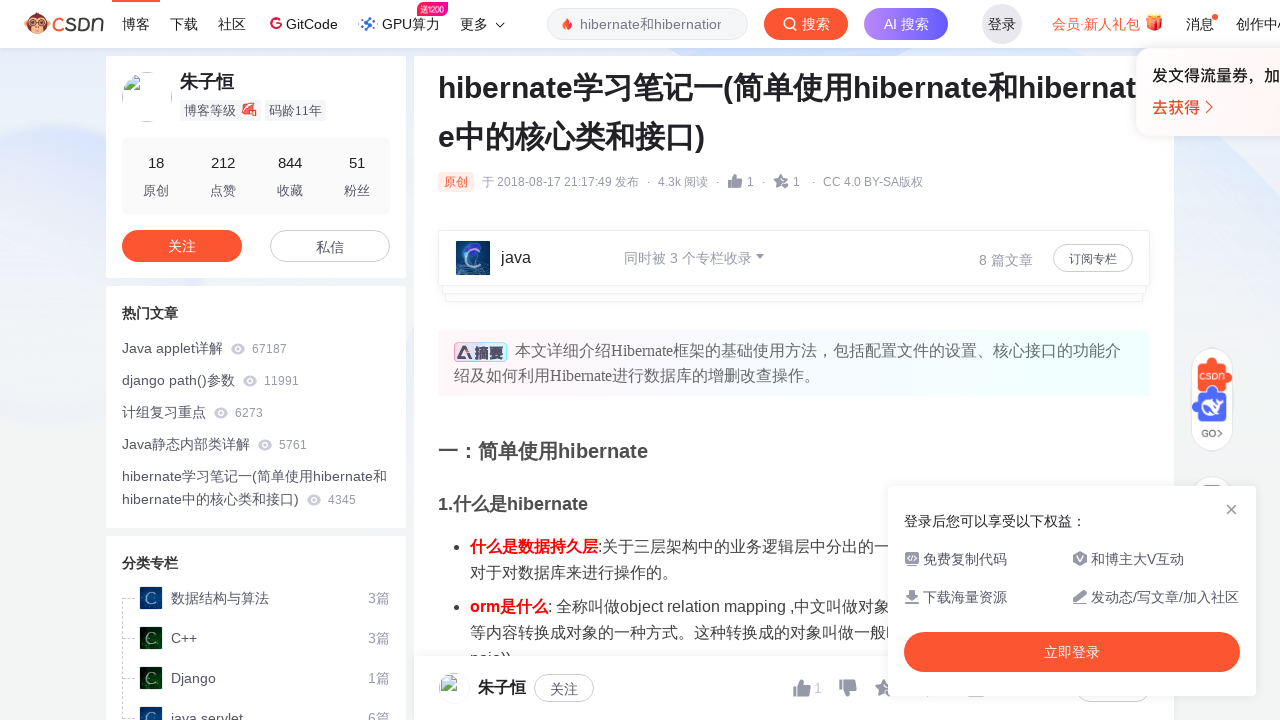

Article content element is present and visible
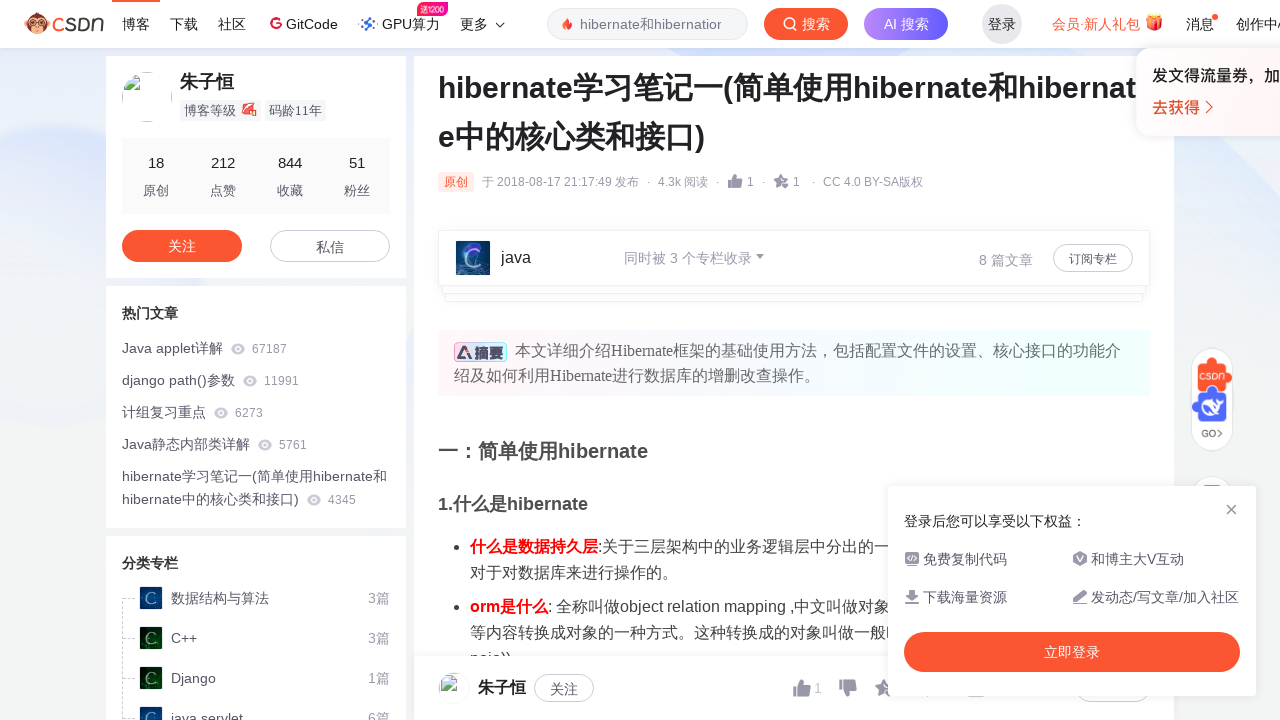

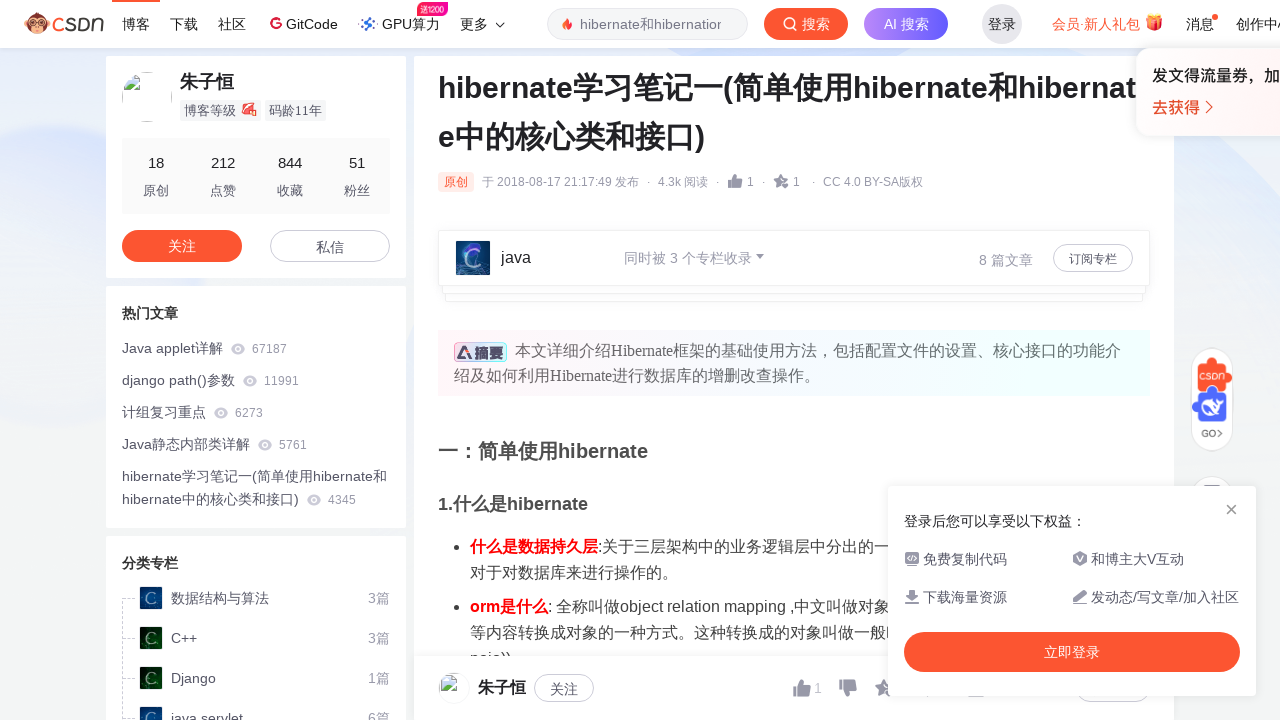